Tests a web form by filling in text fields and submitting the form, then verifies the success message is displayed

Starting URL: https://www.selenium.dev/selenium/web/web-form.html

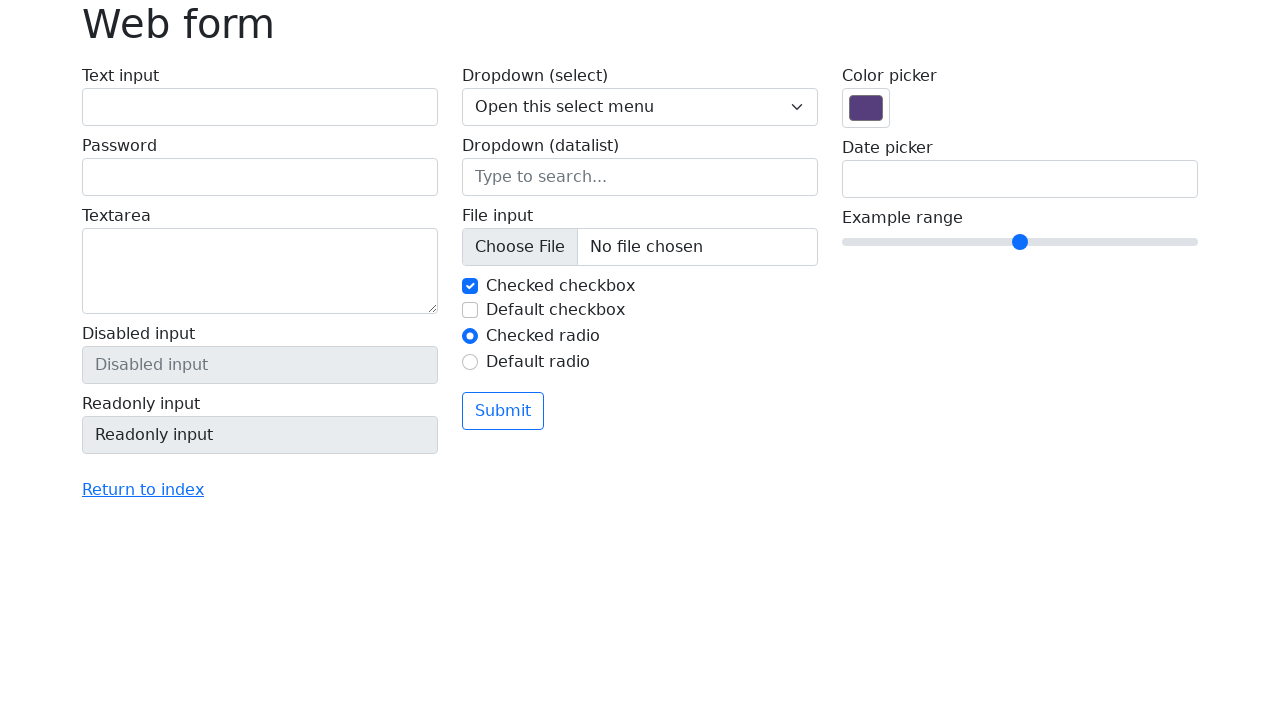

Filled text field with 'Selenium' on input[name='my-text']
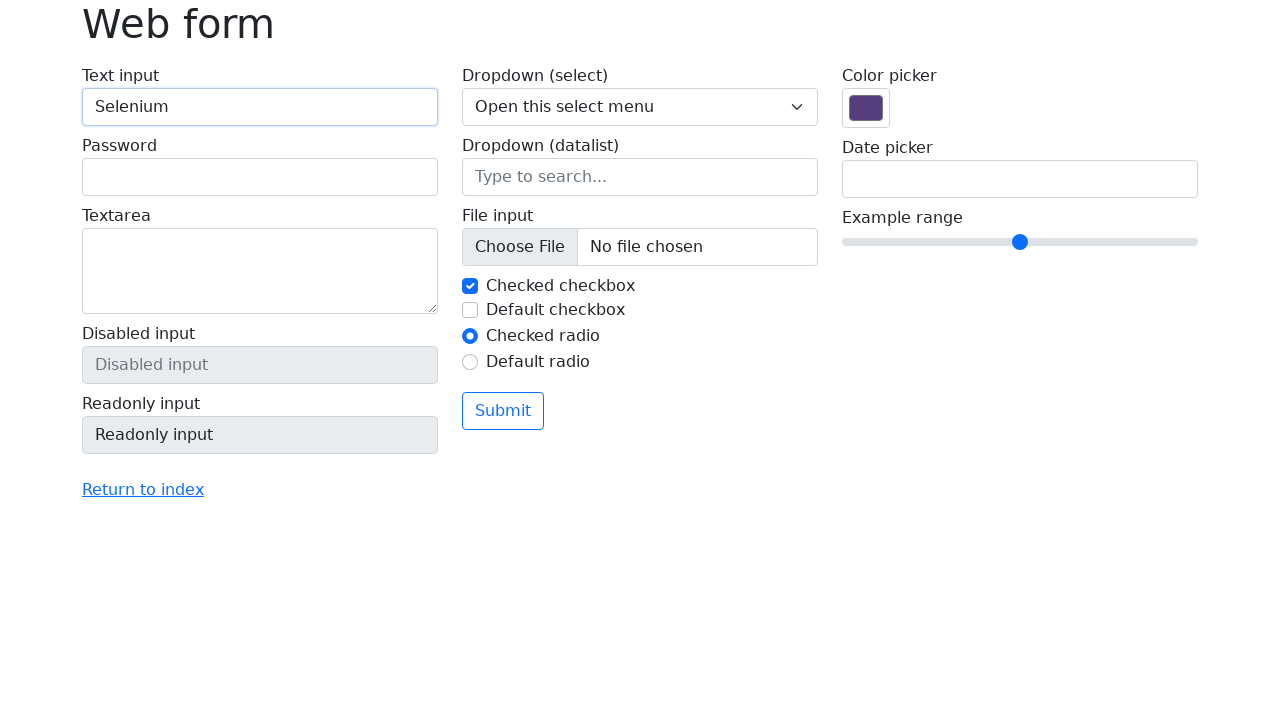

Filled text area with 'Hello' on textarea[name='my-textarea']
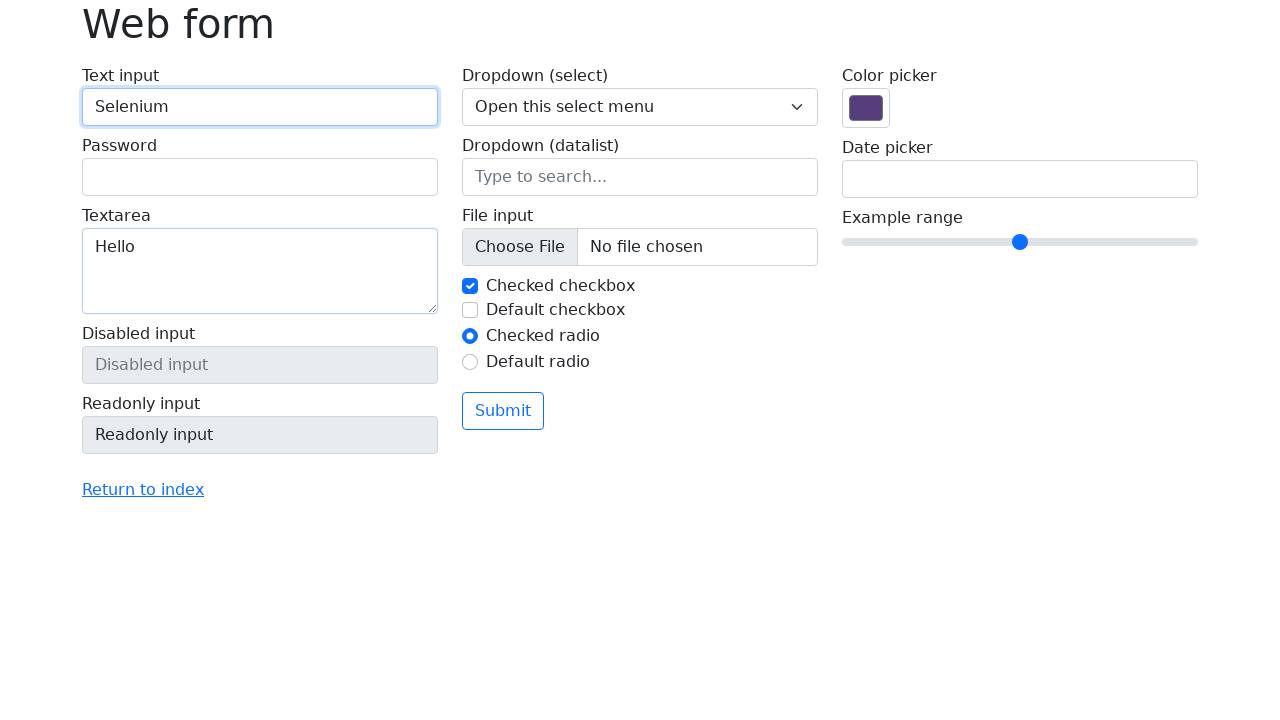

Clicked the submit button at (503, 411) on .btn
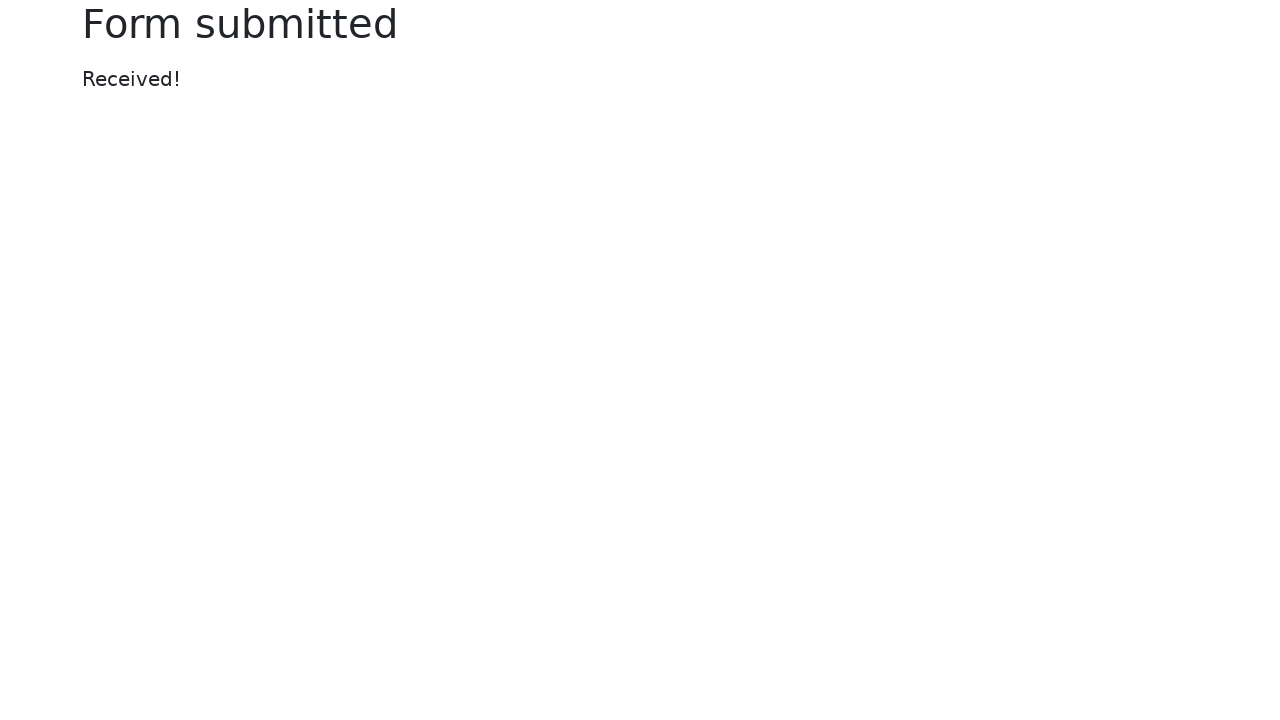

Success message appeared on the page
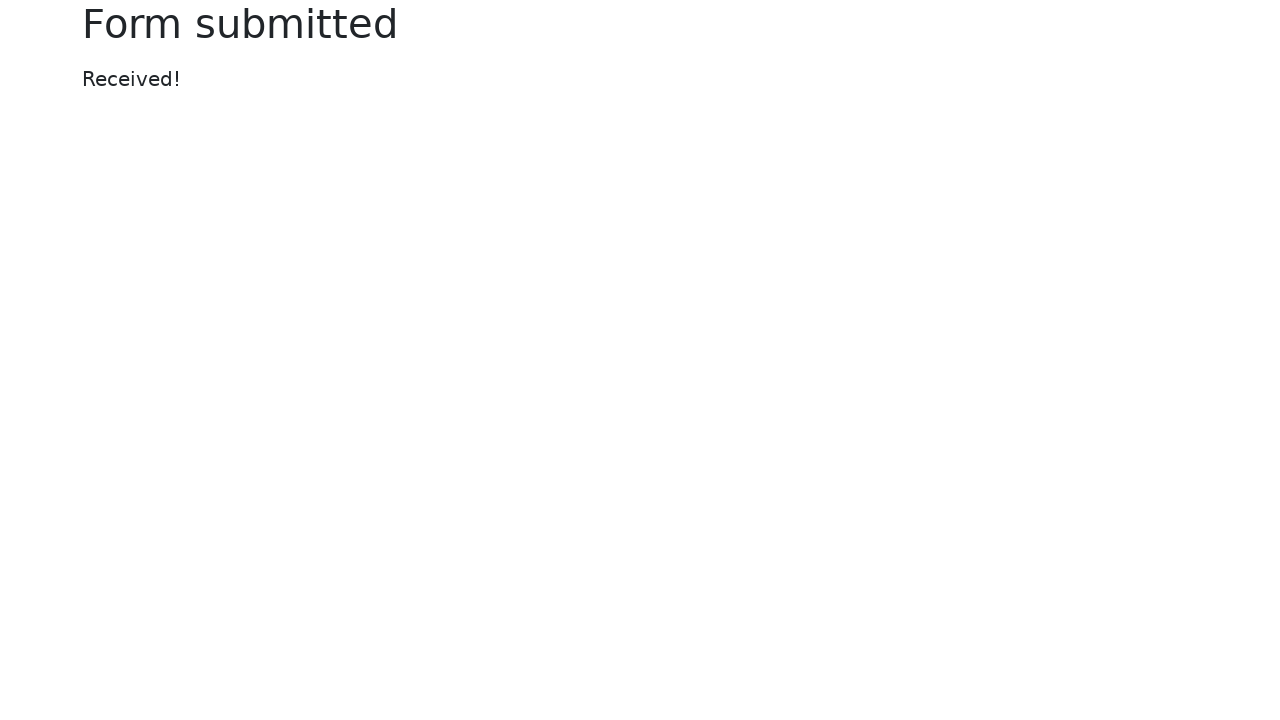

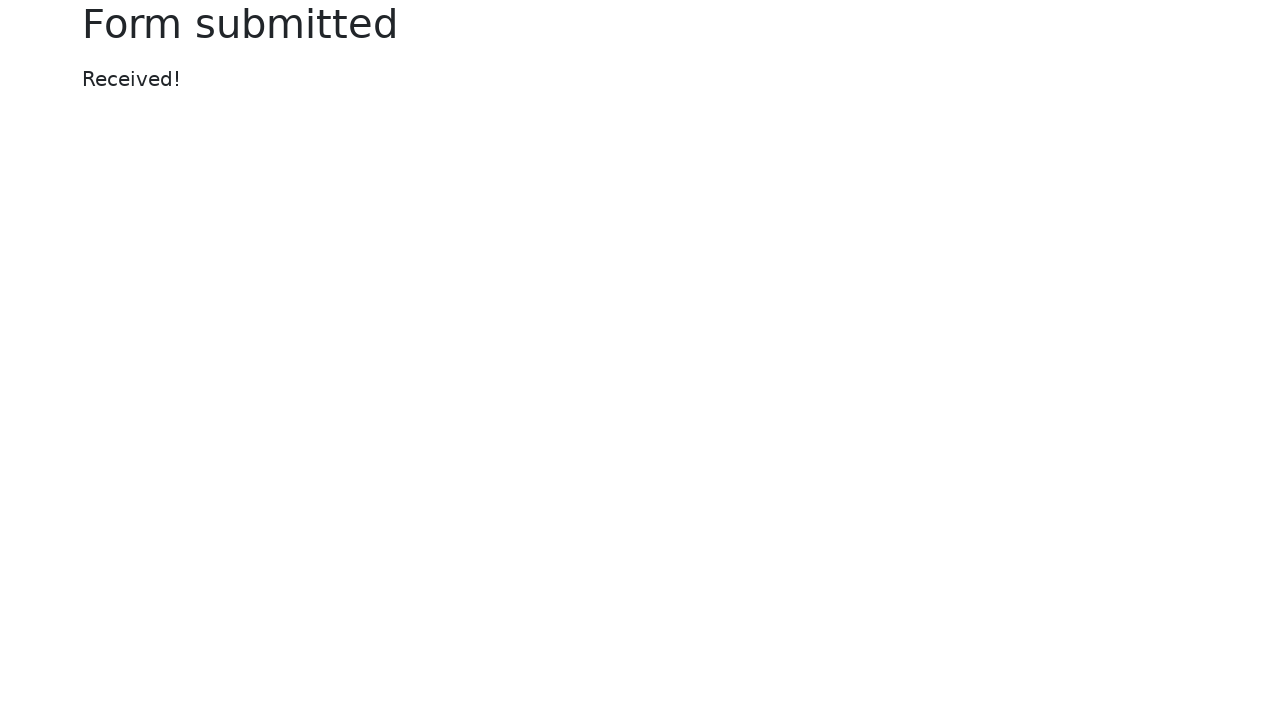